Tests JavaScript alert functionality by clicking the first button, accepting the alert, and verifying the result message

Starting URL: https://the-internet.herokuapp.com/javascript_alerts

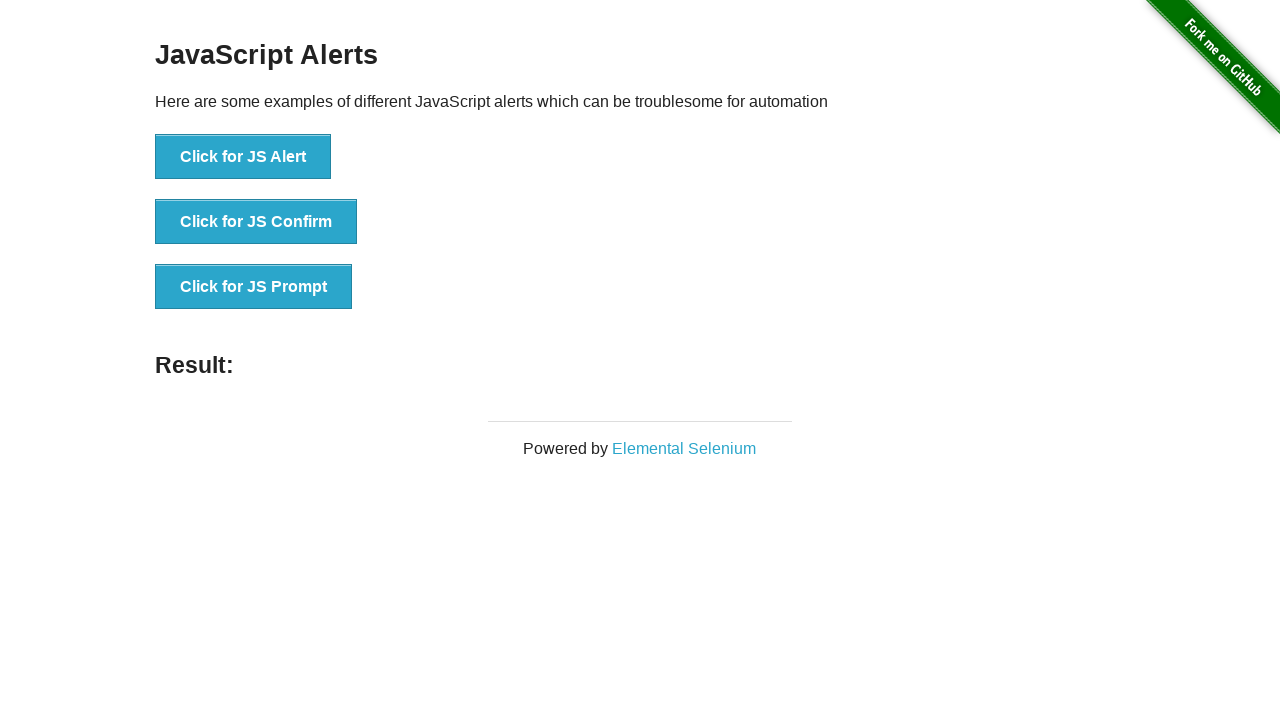

Clicked the JS Alert button at (243, 157) on button[onclick='jsAlert()']
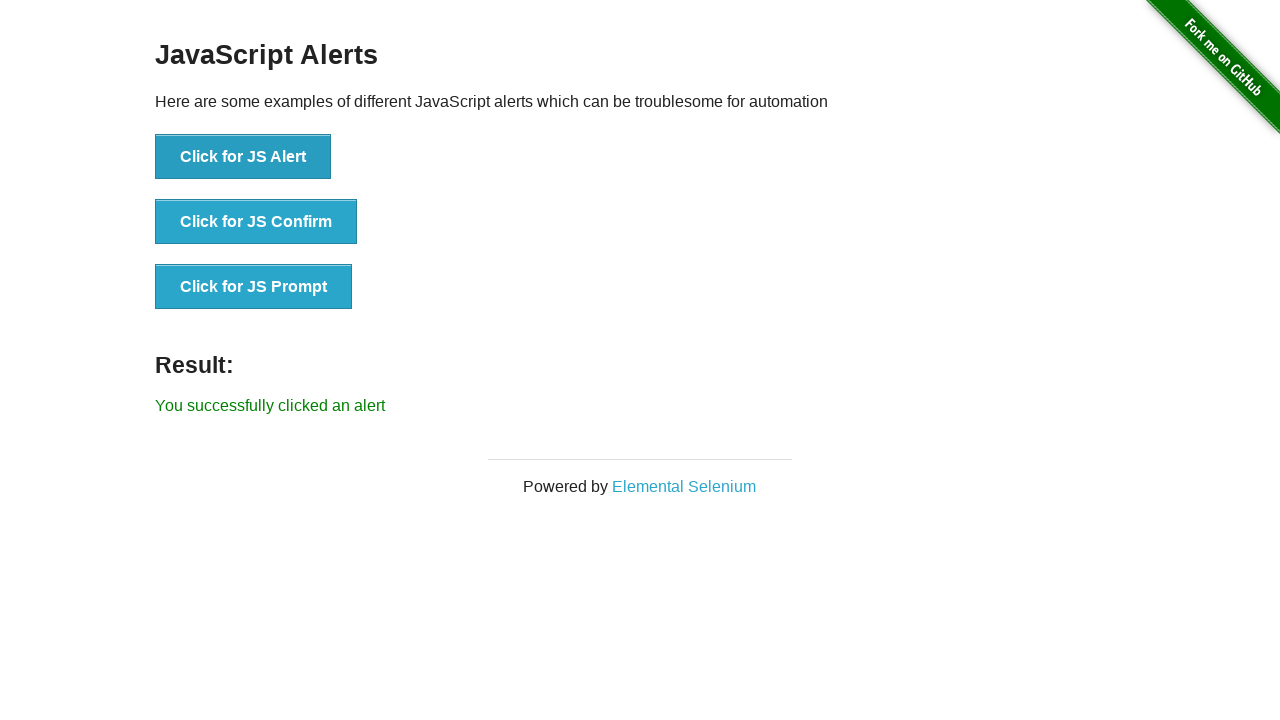

Set up dialog handler to accept alerts
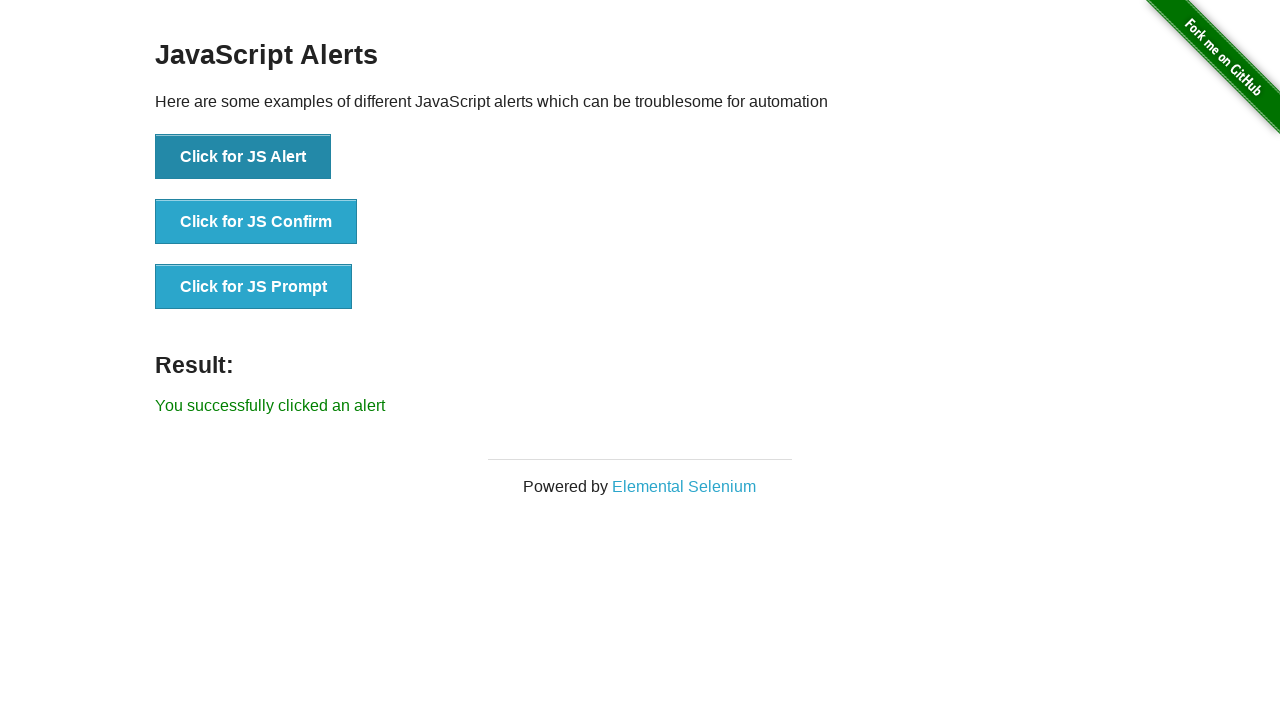

Clicked the JS Alert button to trigger alert at (243, 157) on button[onclick='jsAlert()']
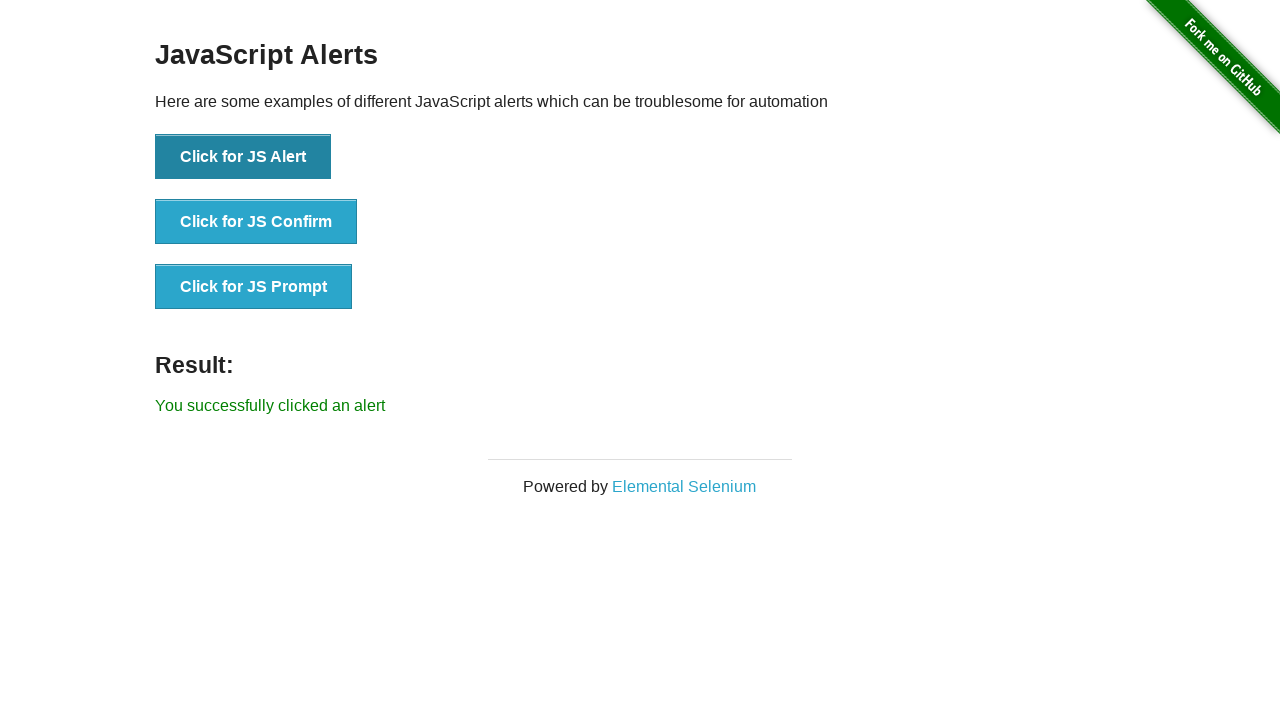

Waited for result message to appear
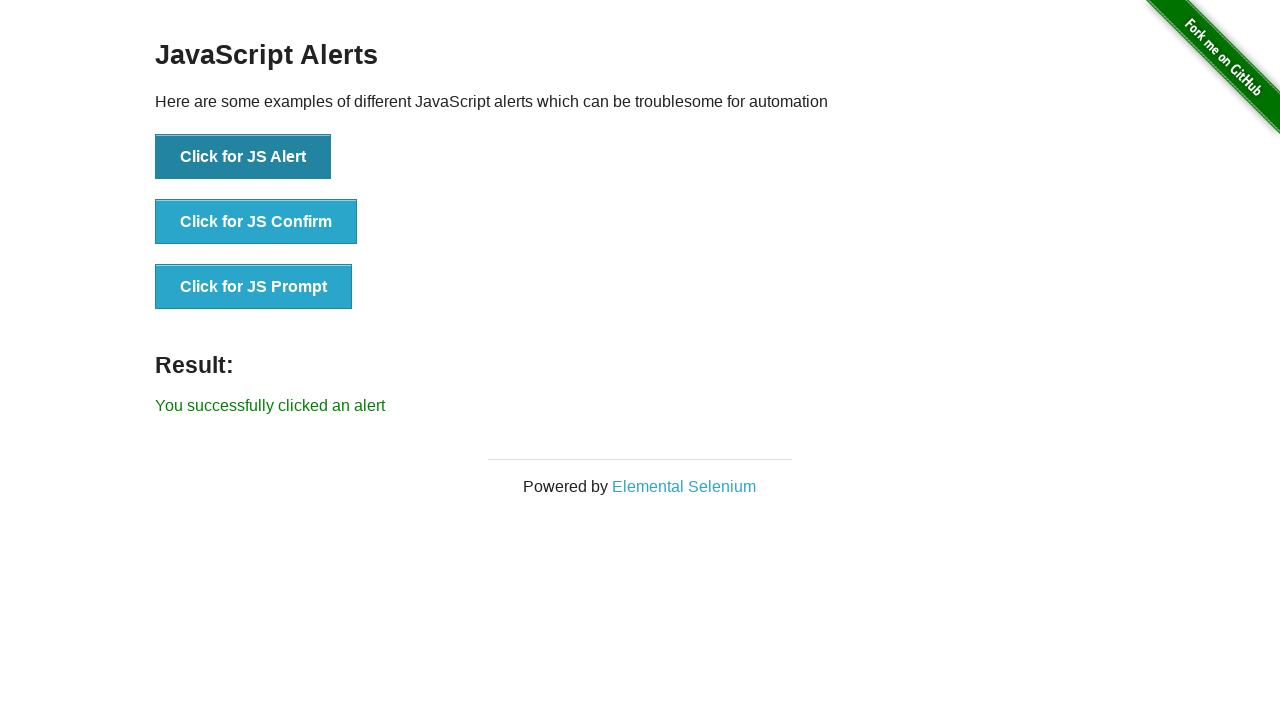

Retrieved result message text
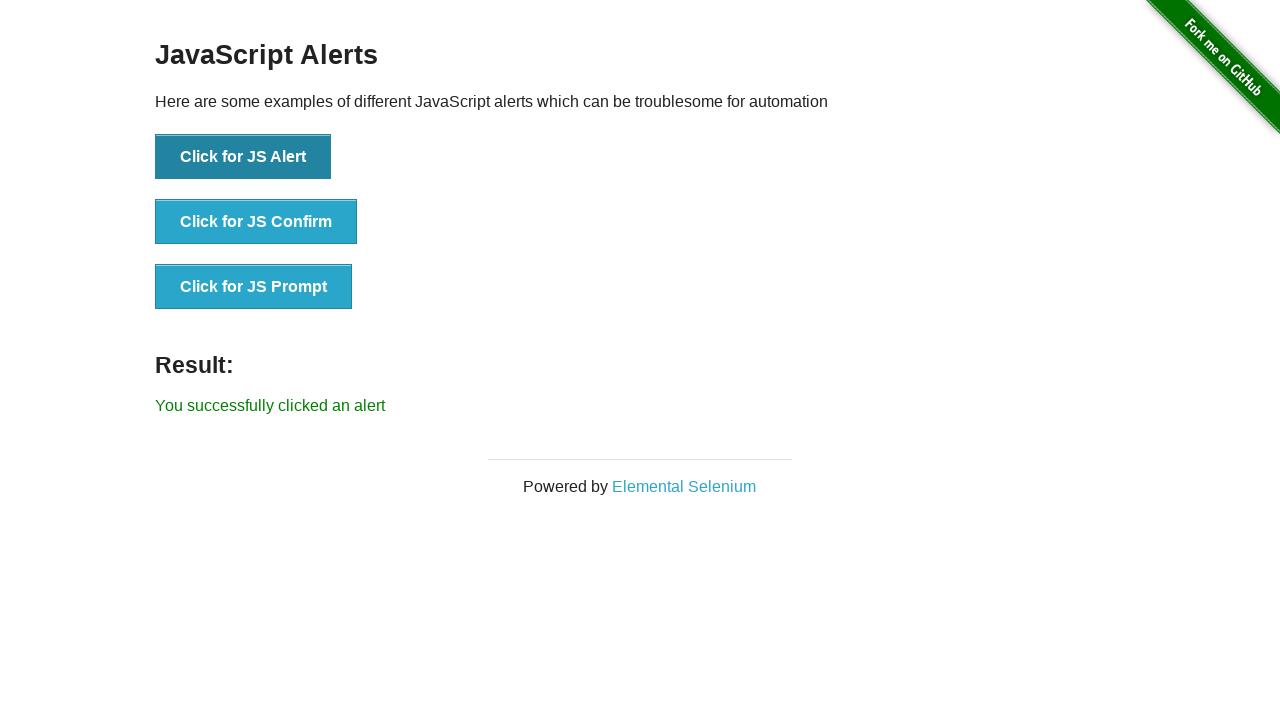

Verified result message matches expected text 'You successfully clicked an alert'
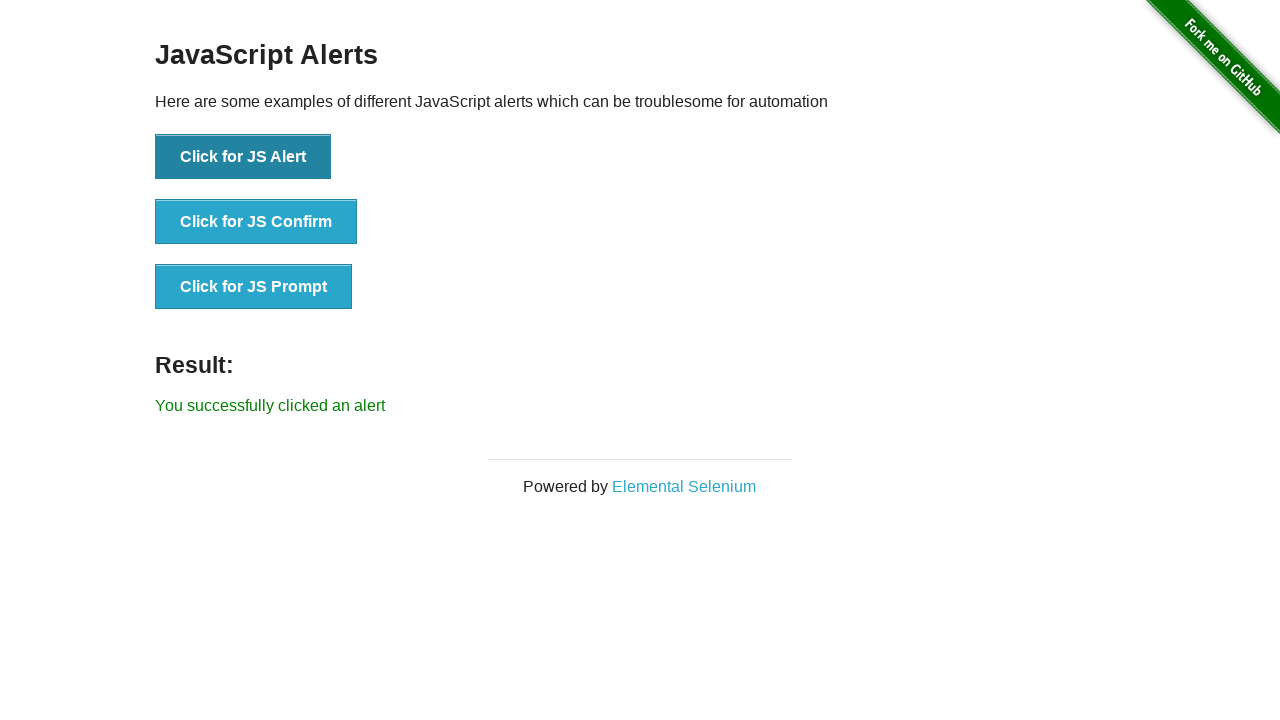

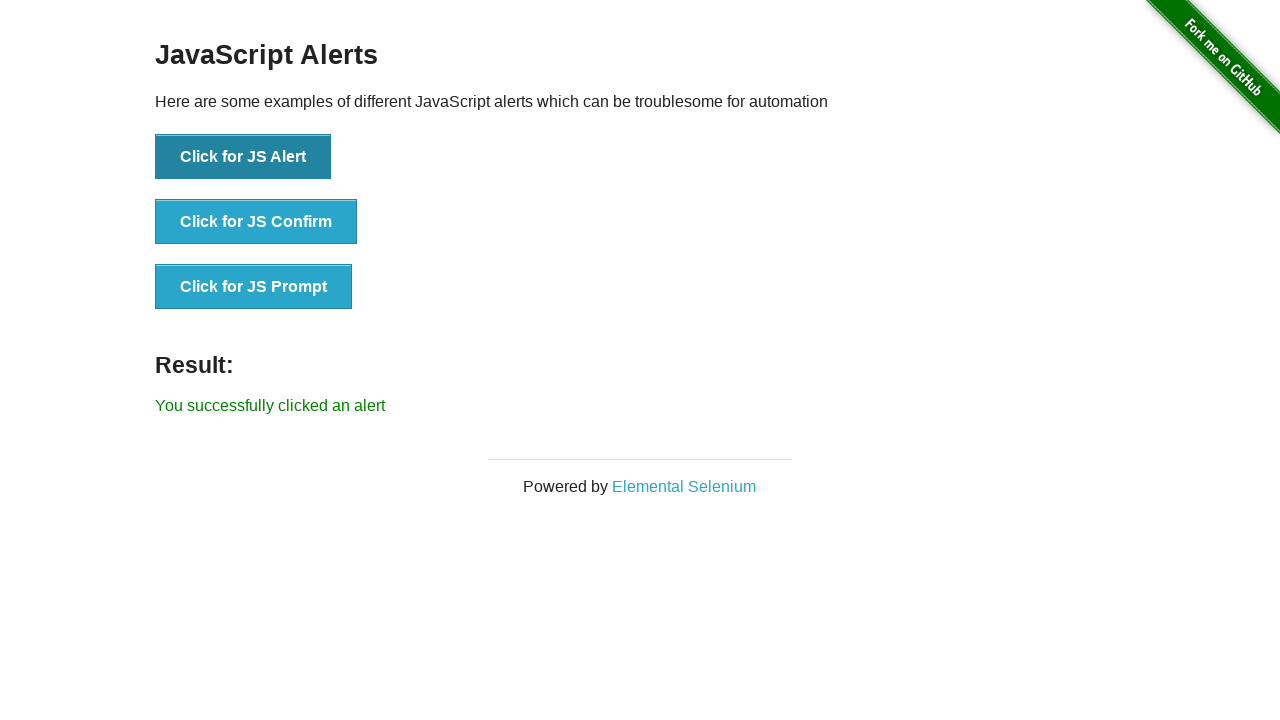